Fetches the value attribute of the email input text box

Starting URL: https://www.selenium.dev/selenium/web/inputs.html

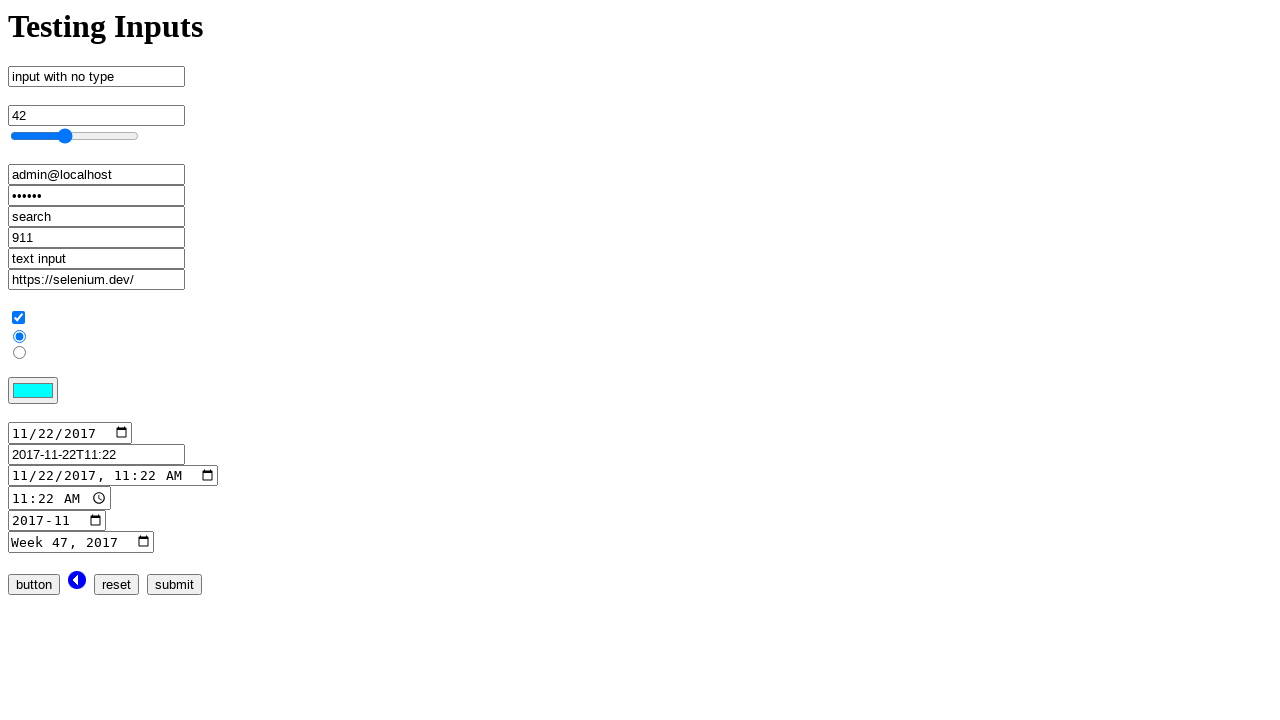

Navigated to inputs test page
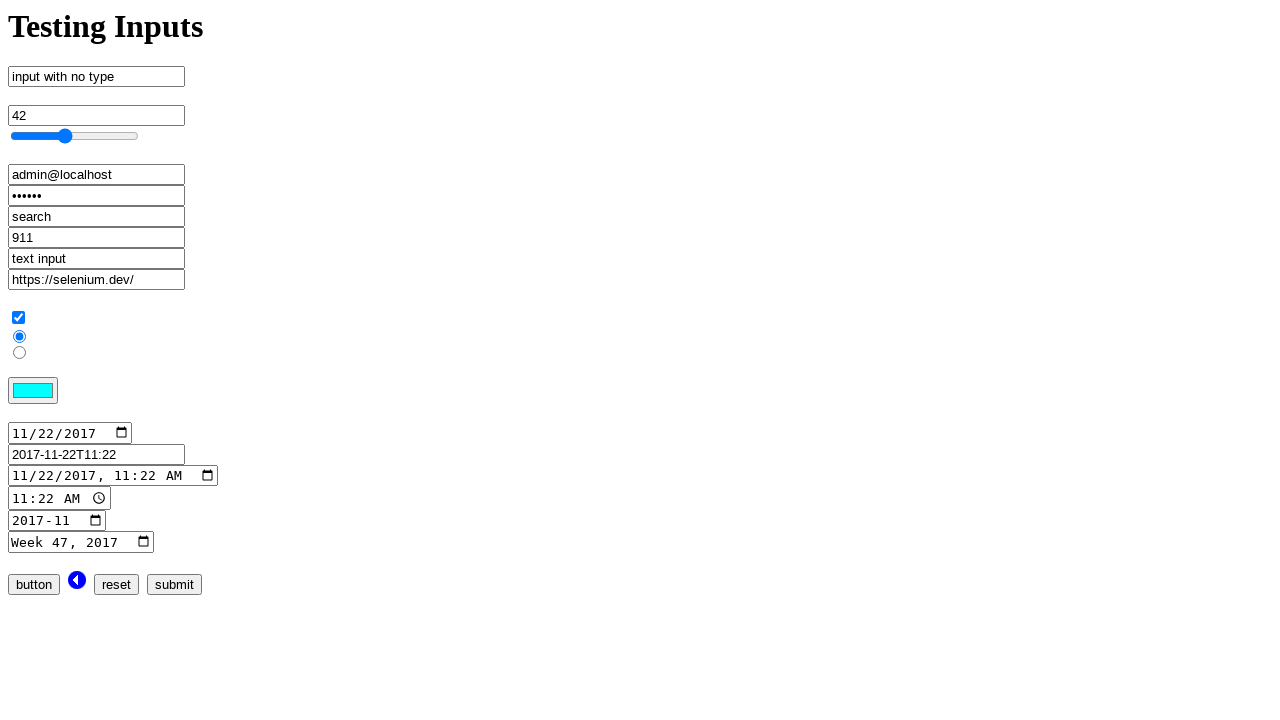

Located email input element with name='email_input'
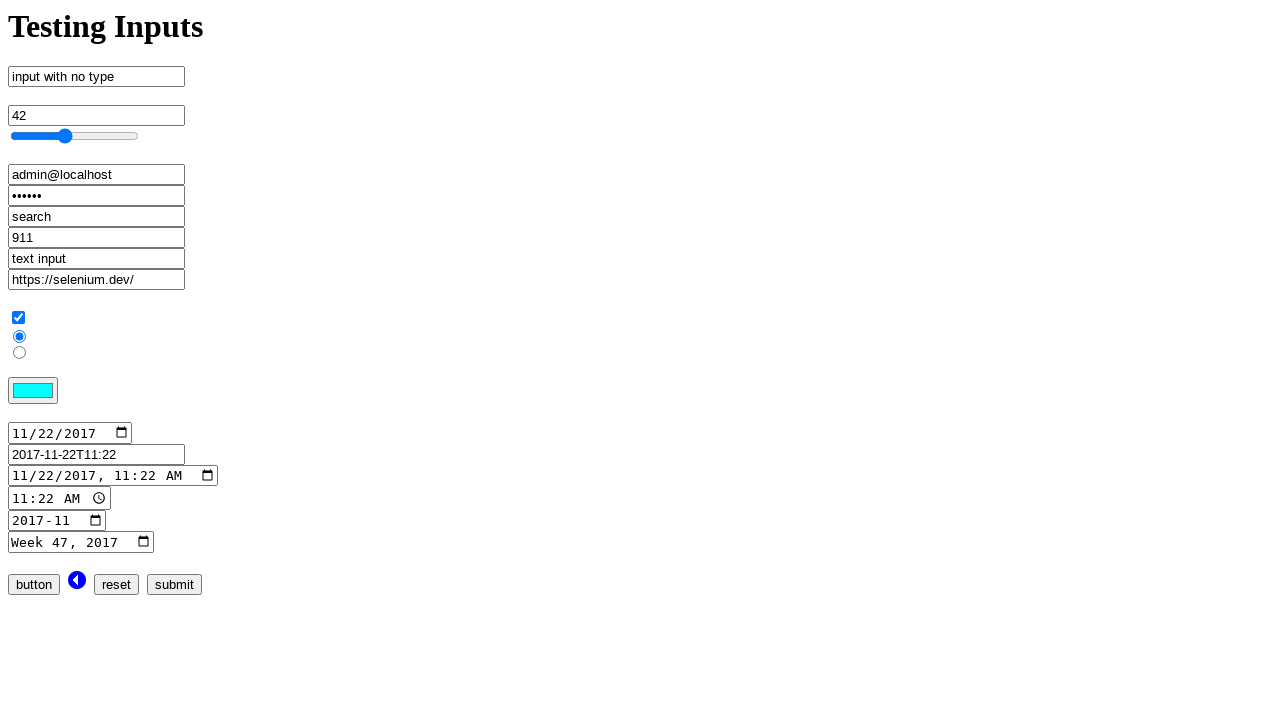

Fetched value attribute of email input: 'admin@localhost'
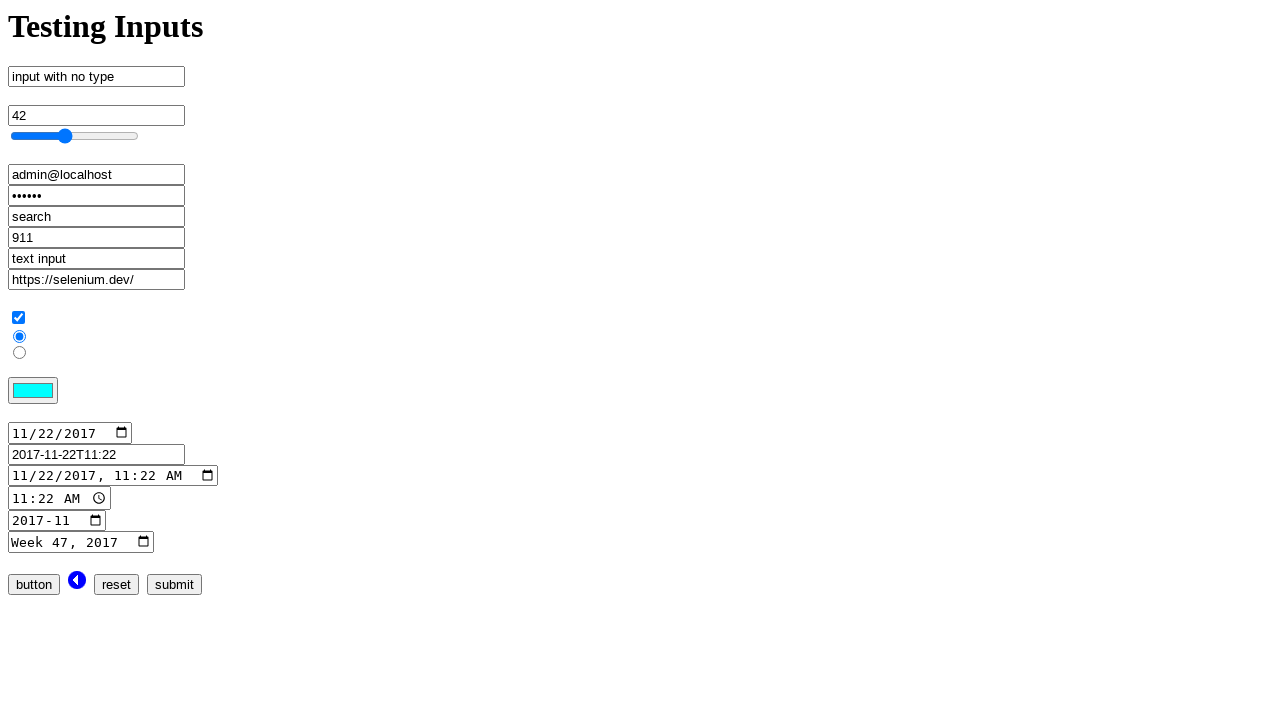

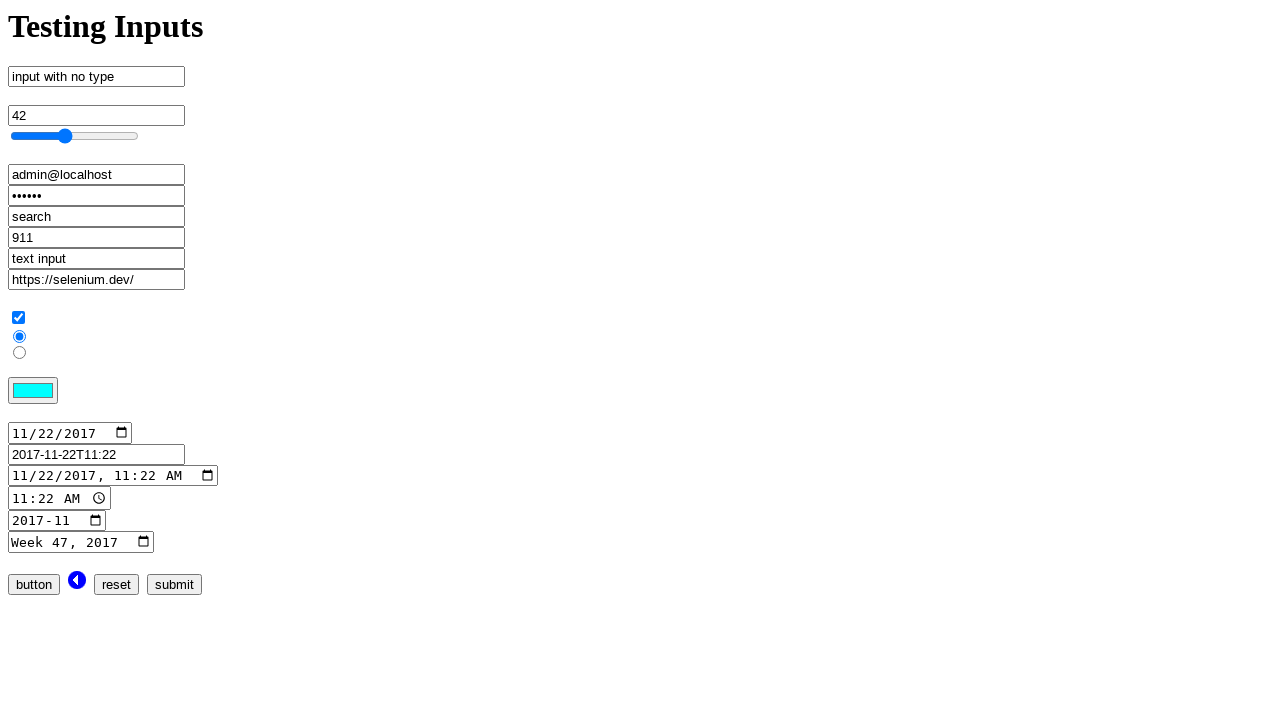